Navigates to the Ministry of Social and Family Development media room page and waits for article cards to load.

Starting URL: https://www.msf.gov.sg/media-room

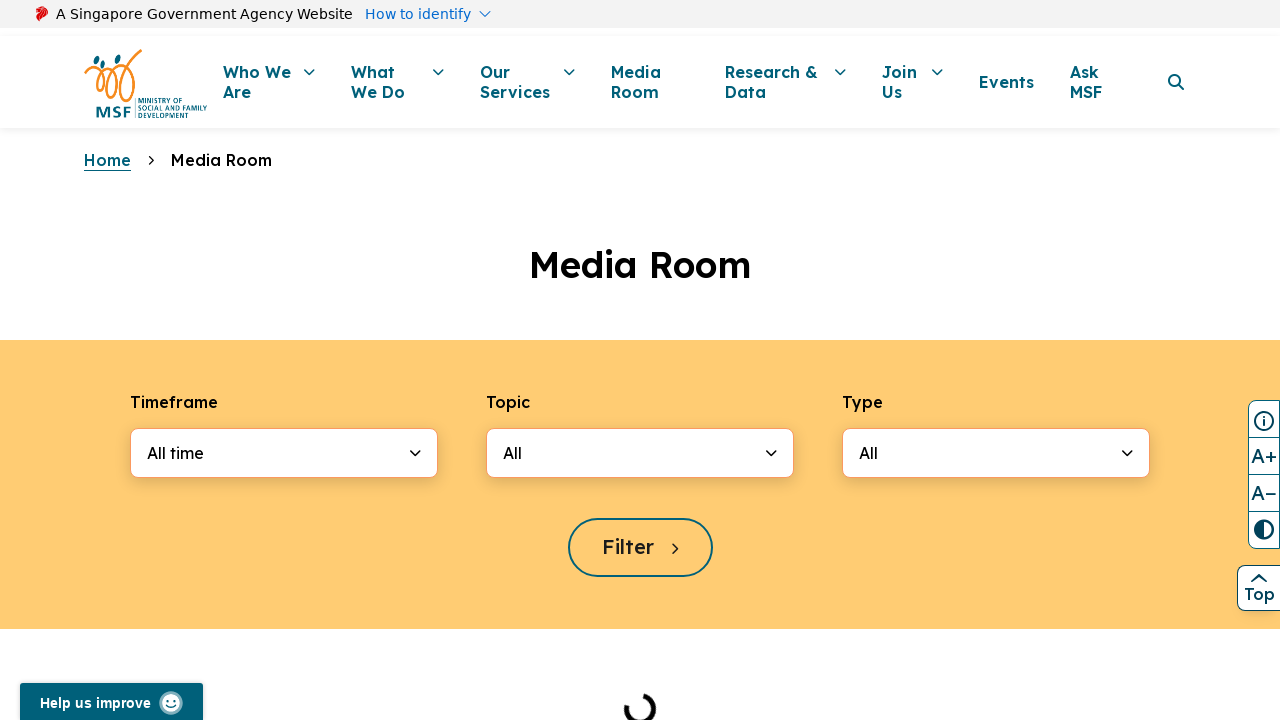

Navigated to Ministry of Social and Family Development media room page
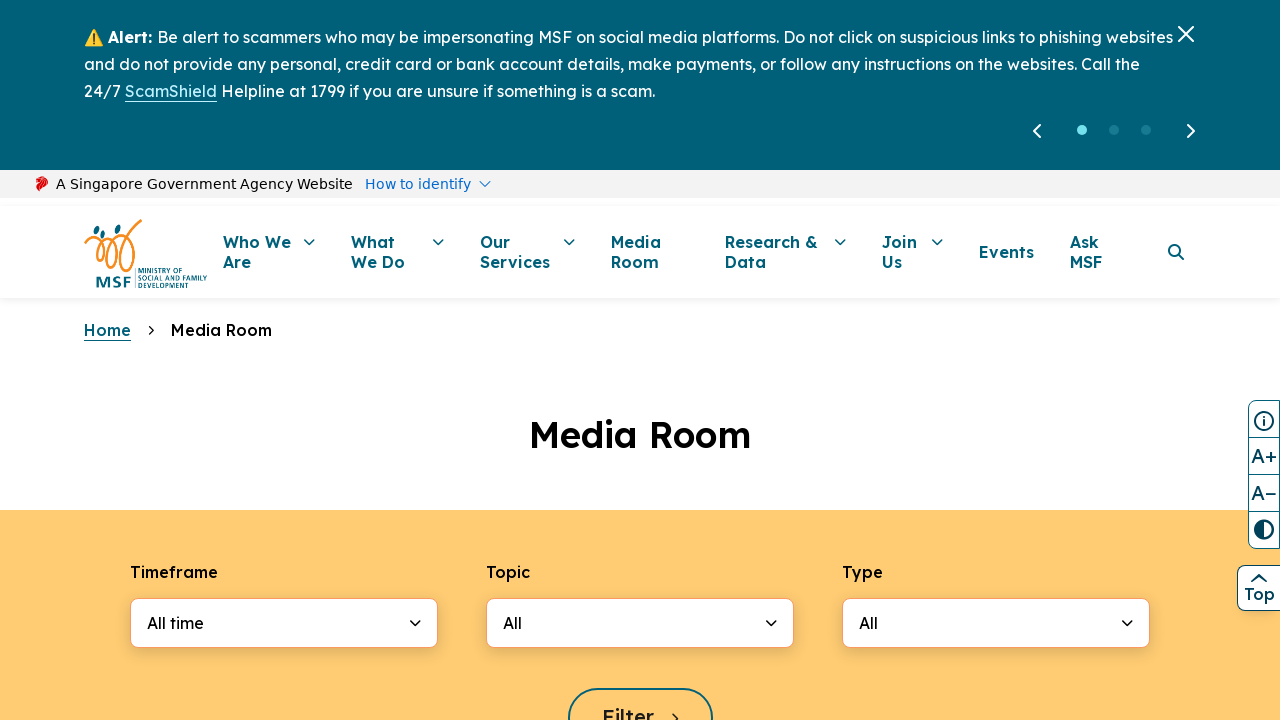

Article cards loaded on the page
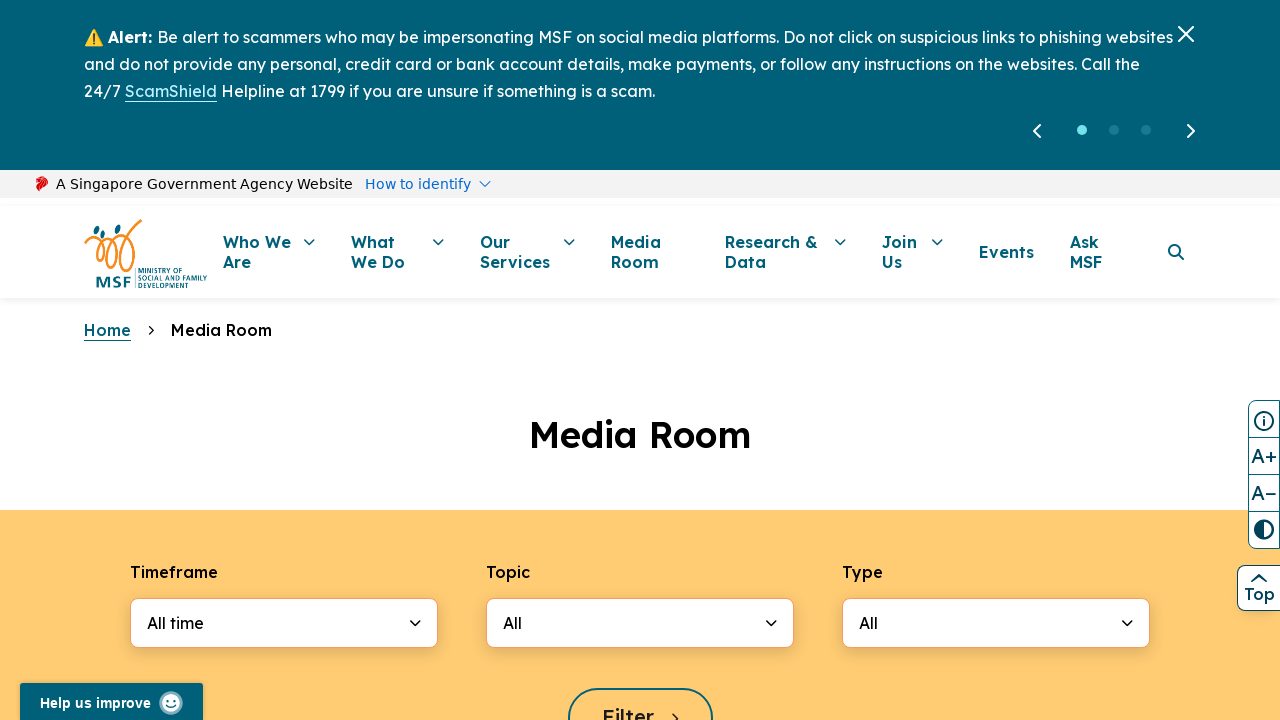

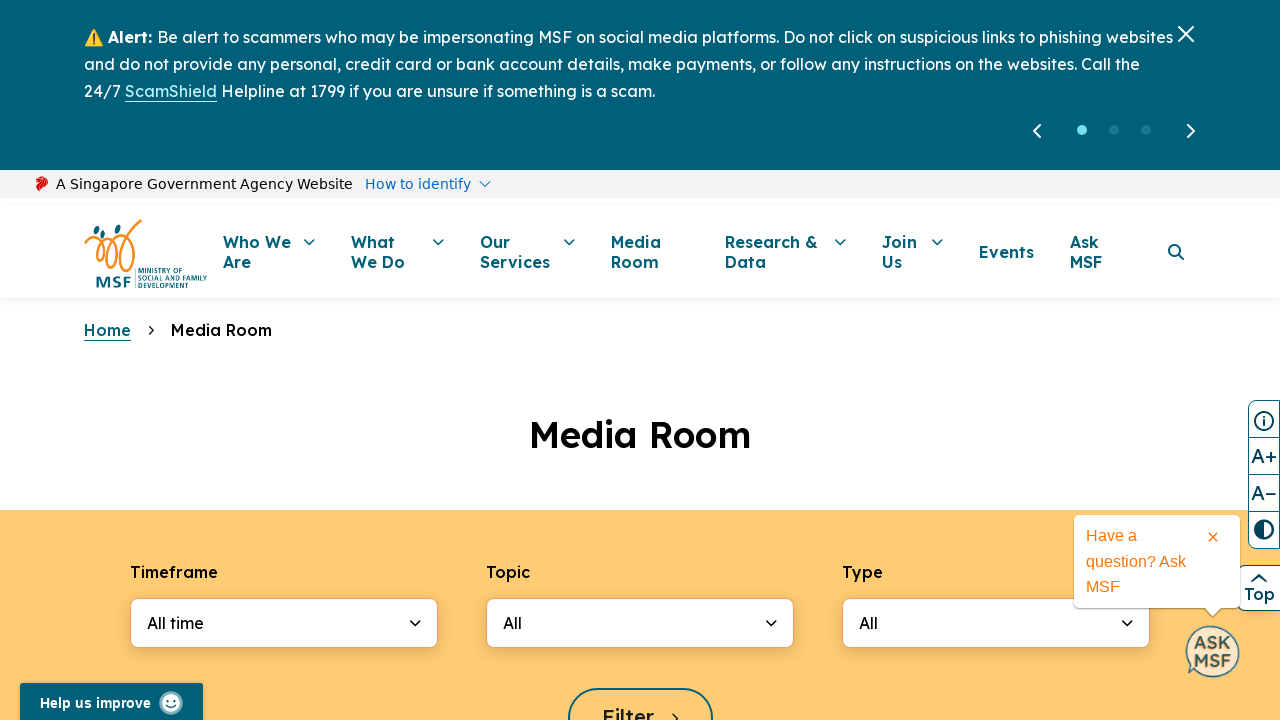